Tests the search functionality by entering a keyword in the search bar and submitting the search

Starting URL: https://www.publi24.ro/

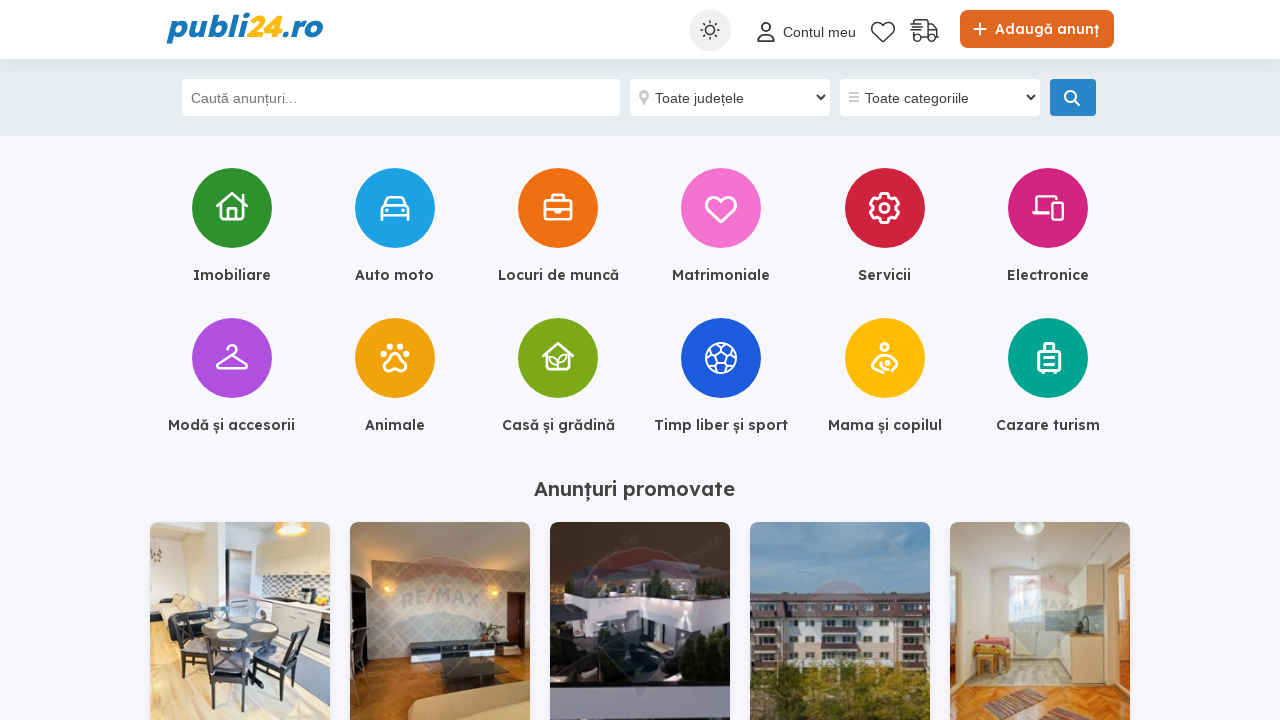

Filled search bar with keyword 'apartament bucuresti' on #keyword
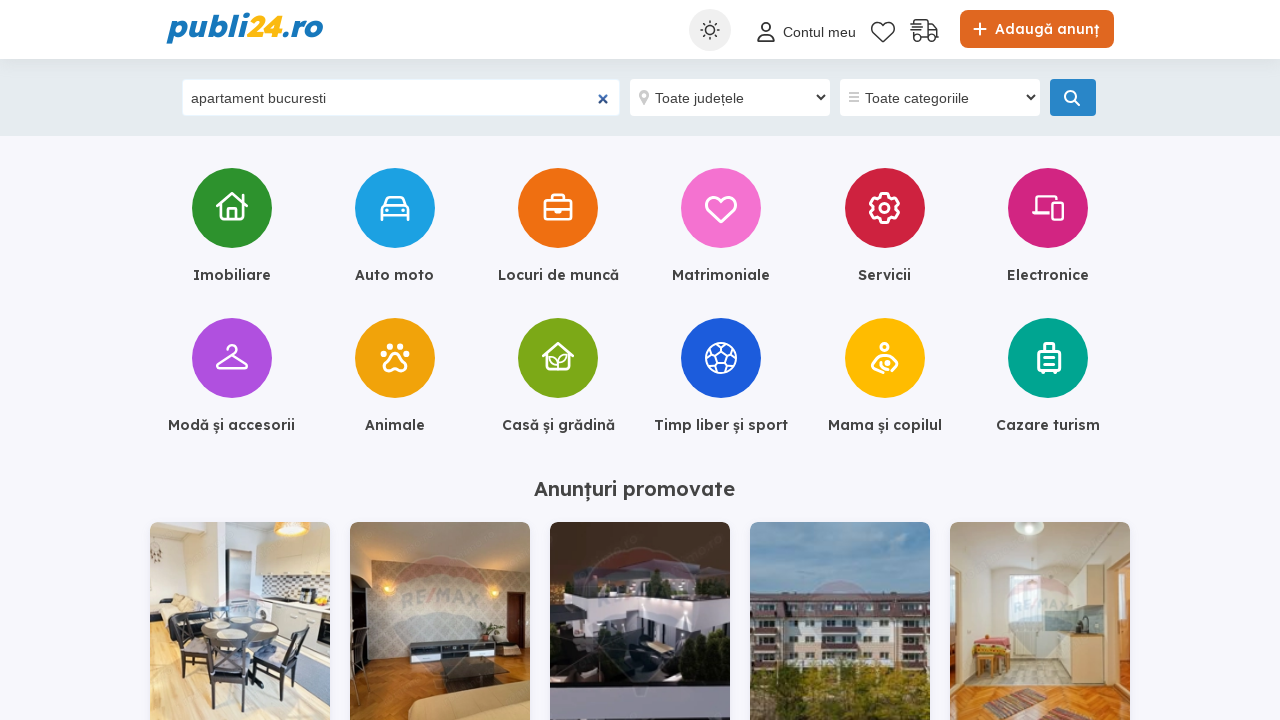

Pressed Enter to submit search query on #keyword
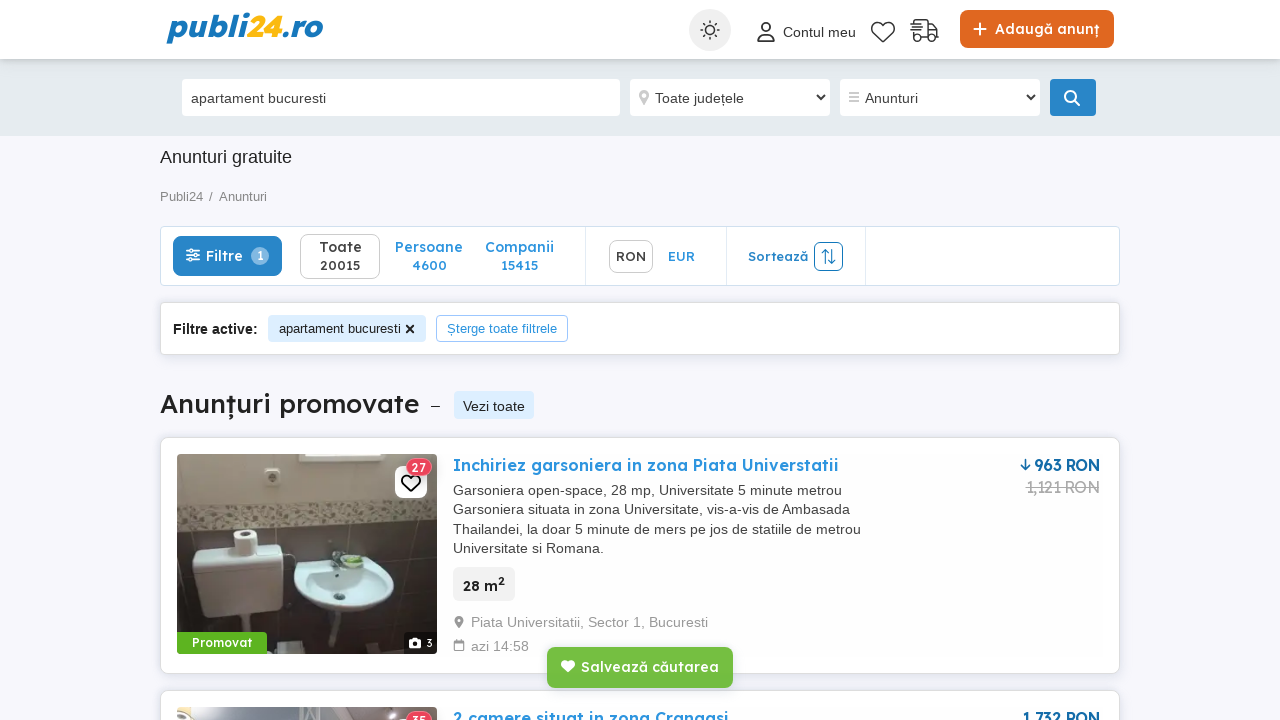

Search results page loaded (networkidle state reached)
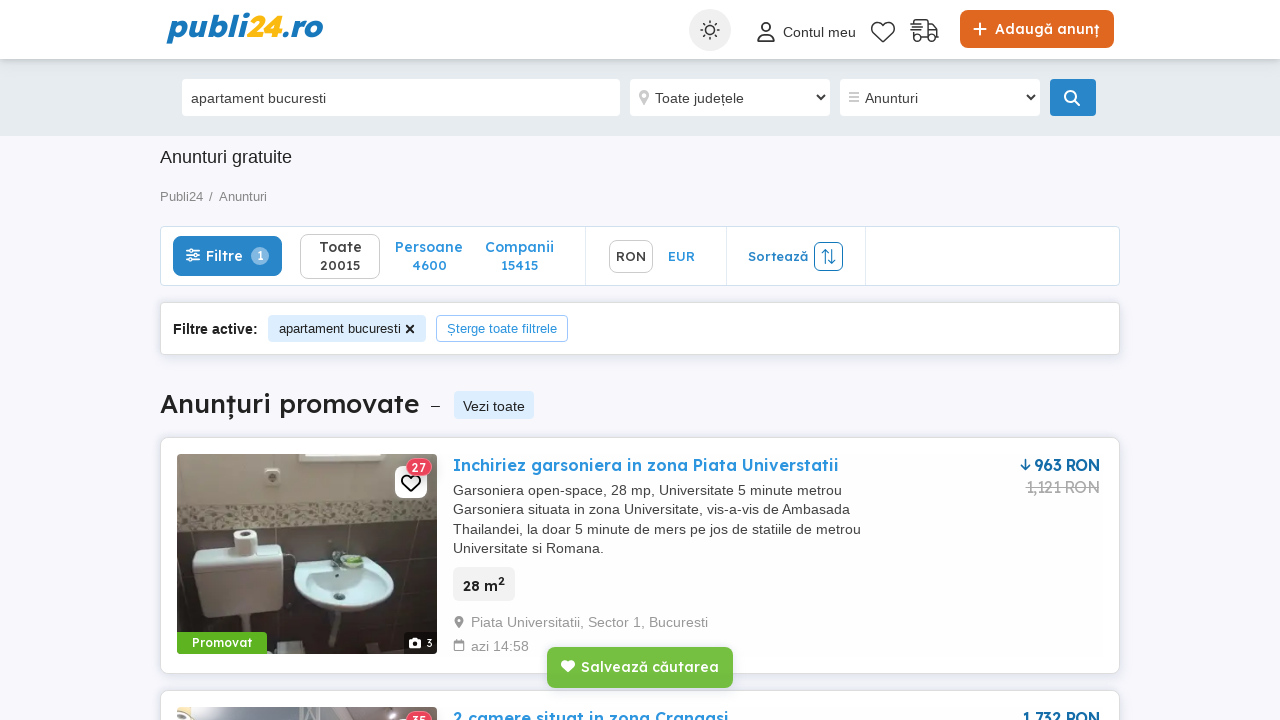

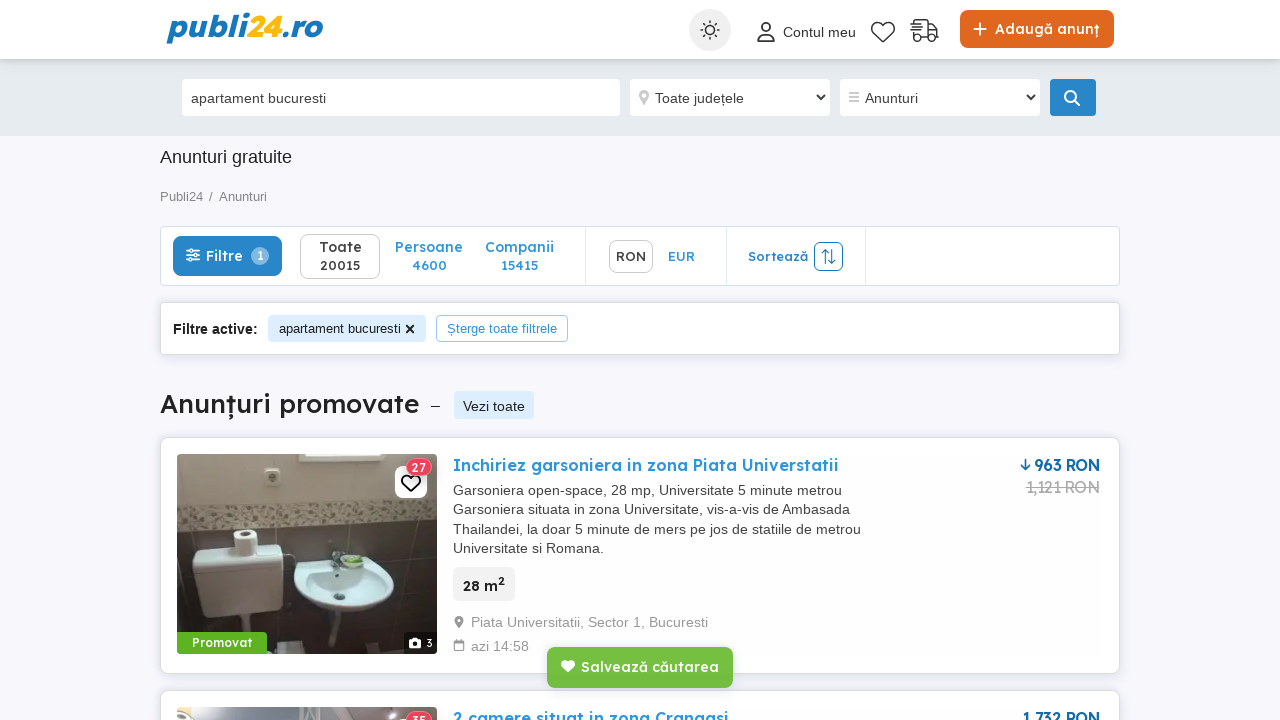